Navigates to Windows 11 release information page and expands all collapsible sections to reveal release details

Starting URL: https://learn.microsoft.com/en-us/windows/release-health/windows11-release-information

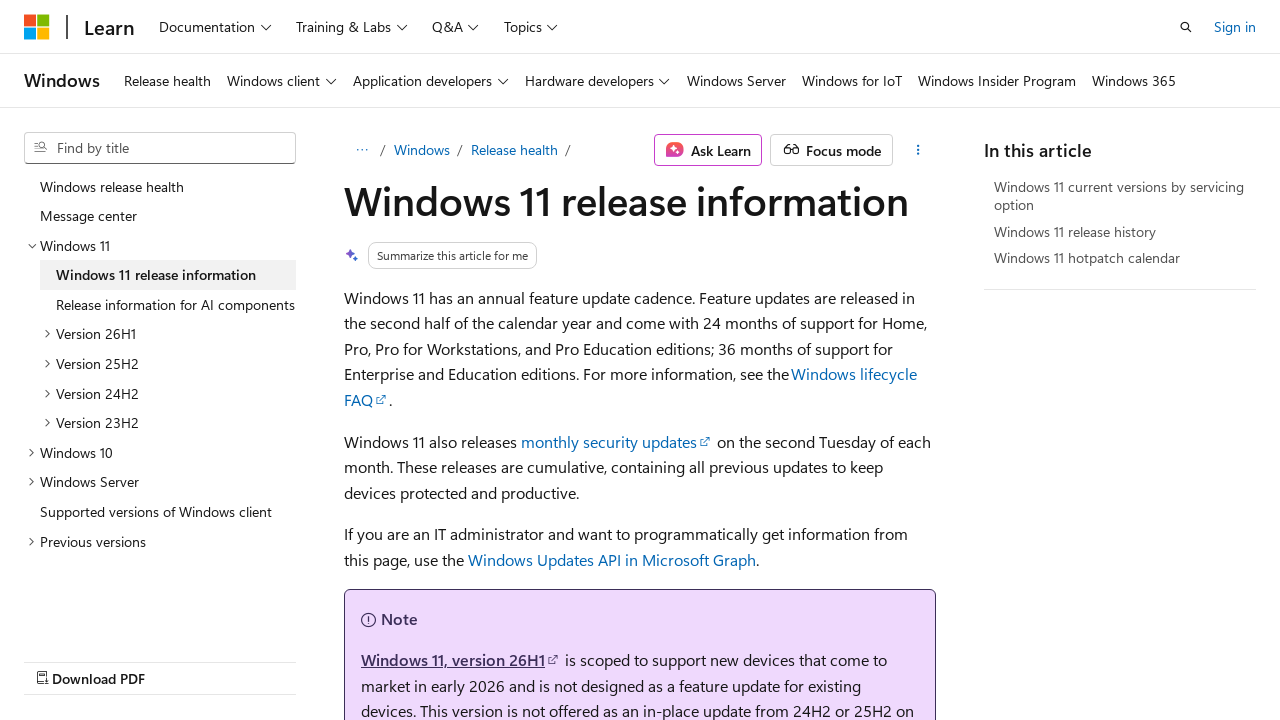

Navigated to Windows 11 release information page
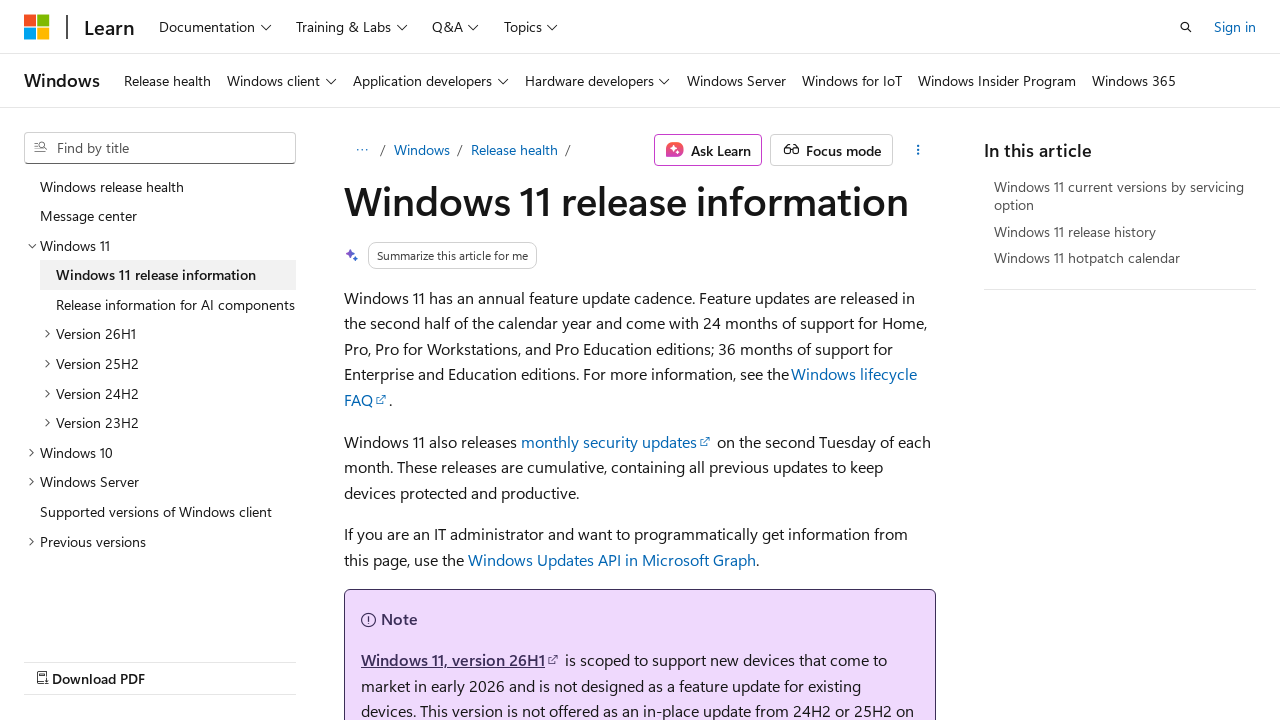

Page loaded and release information container became visible
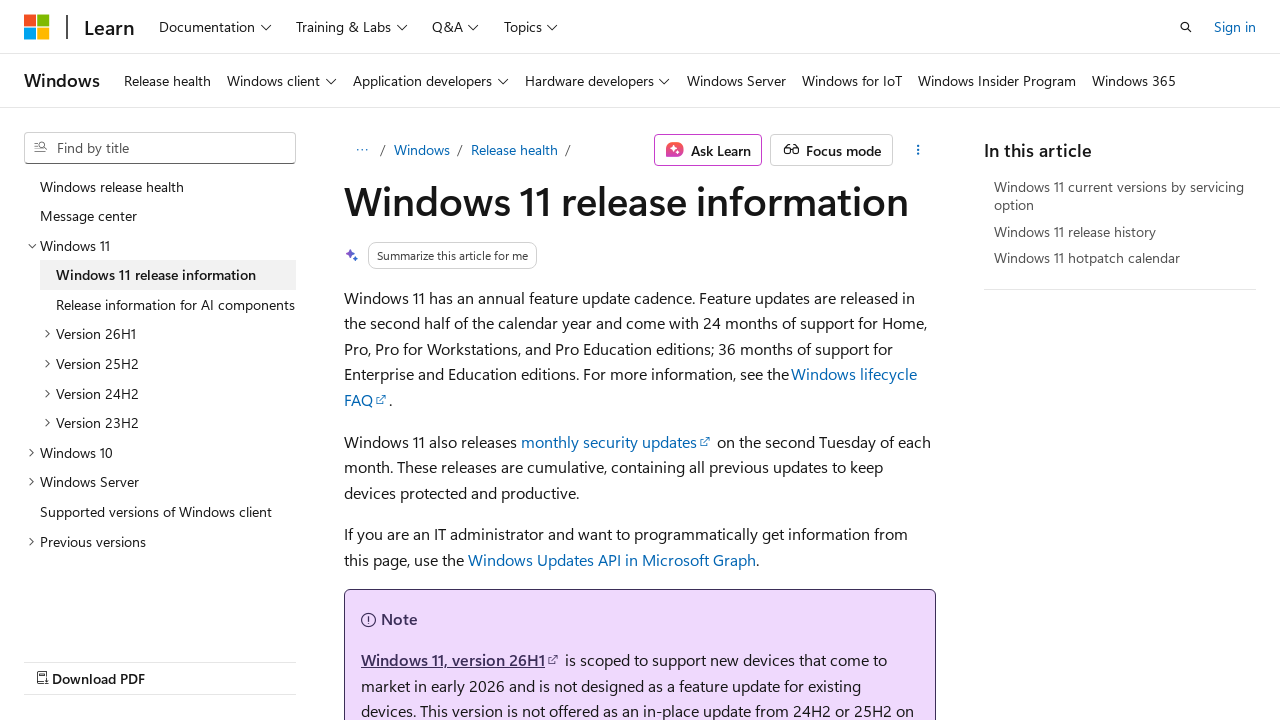

Found 7 expandable sections
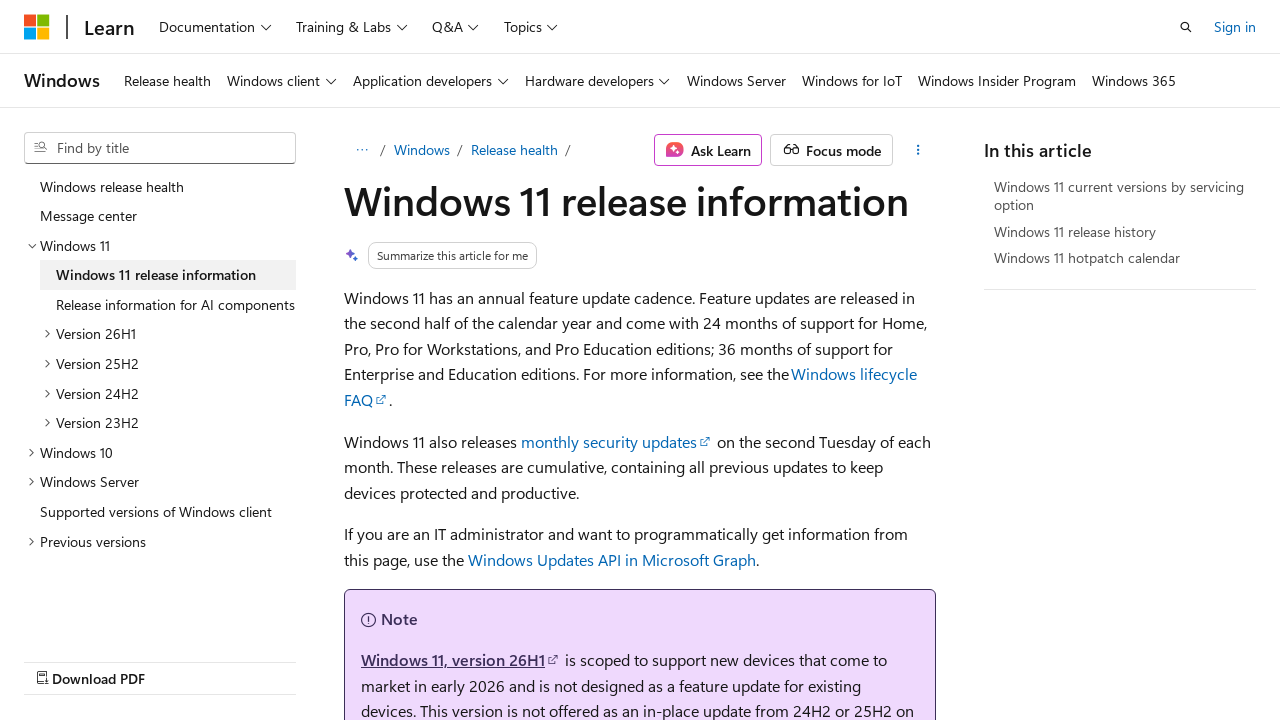

Expanded a collapsible section to reveal release details at (472, 361) on xpath=//*[@id="winrelinfo_container"]/details/summary/strong >> nth=0
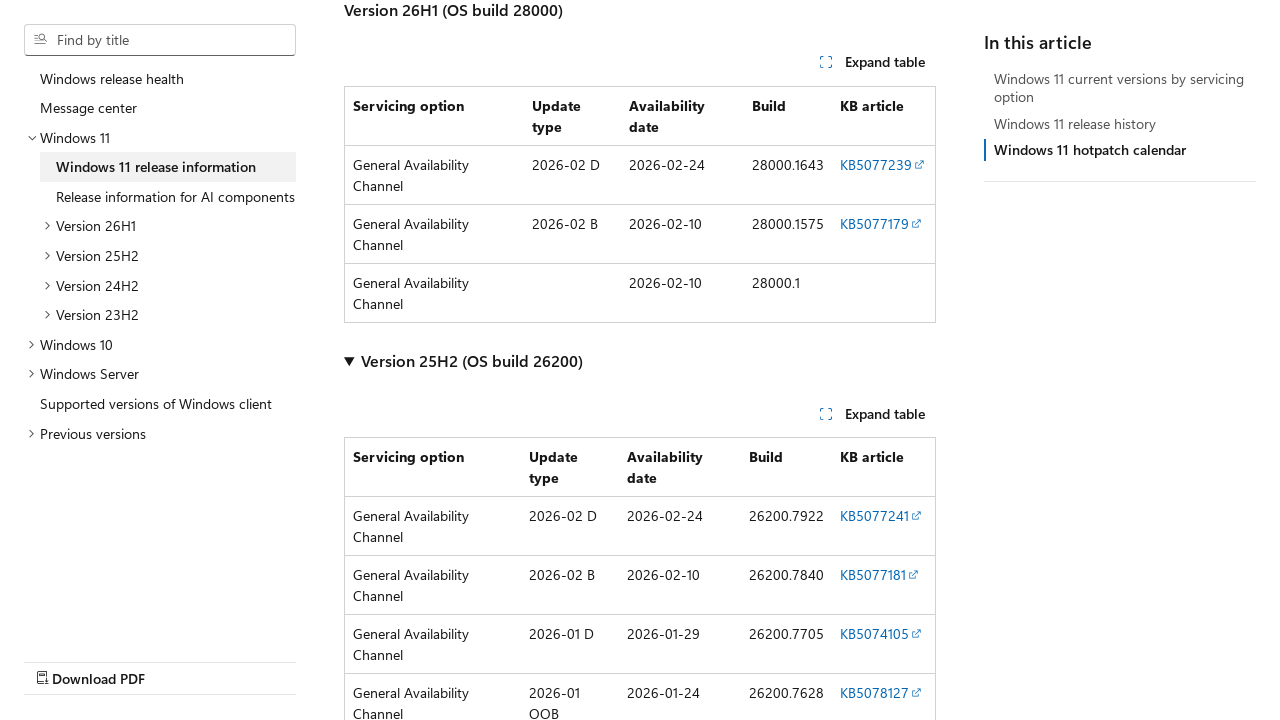

Expanded a collapsible section to reveal release details at (470, 360) on xpath=//*[@id="winrelinfo_container"]/details/summary/strong >> nth=1
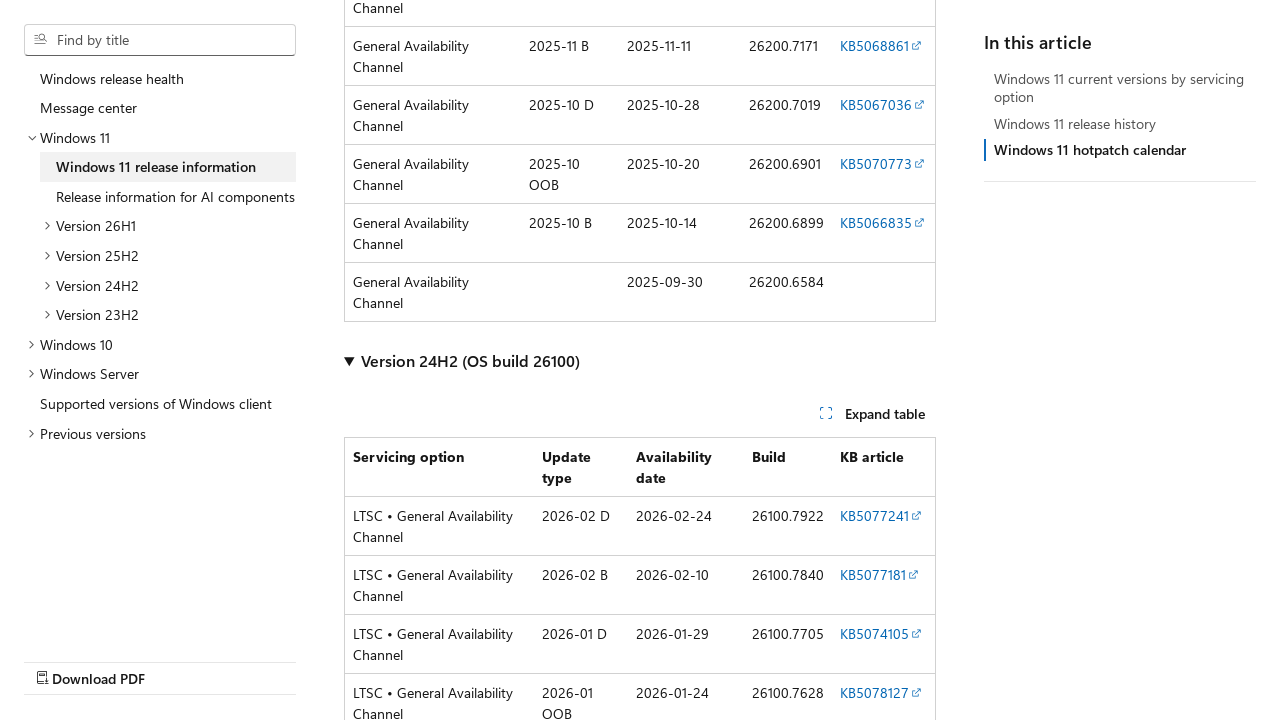

Expanded a collapsible section to reveal release details at (470, 360) on xpath=//*[@id="winrelinfo_container"]/details/summary/strong >> nth=2
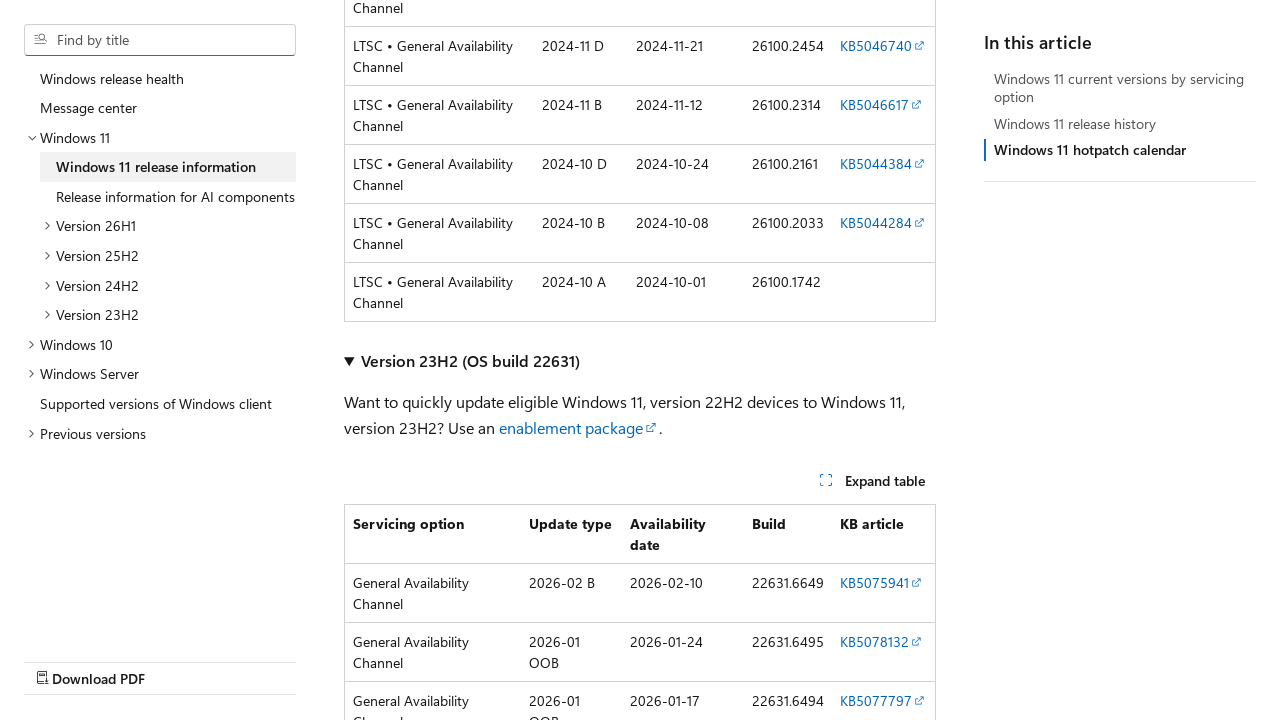

Expanded a collapsible section to reveal release details at (470, 360) on xpath=//*[@id="winrelinfo_container"]/details/summary/strong >> nth=3
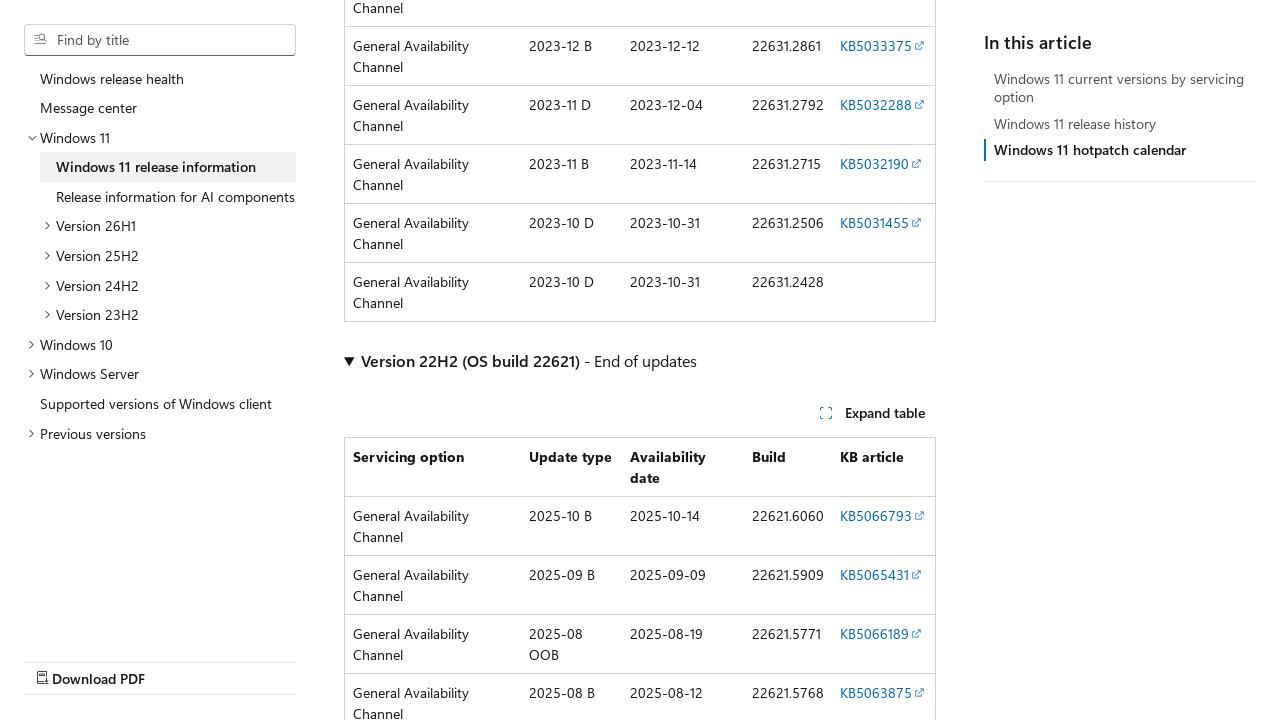

Expanded a collapsible section to reveal release details at (470, 361) on xpath=//*[@id="winrelinfo_container"]/details/summary/strong >> nth=4
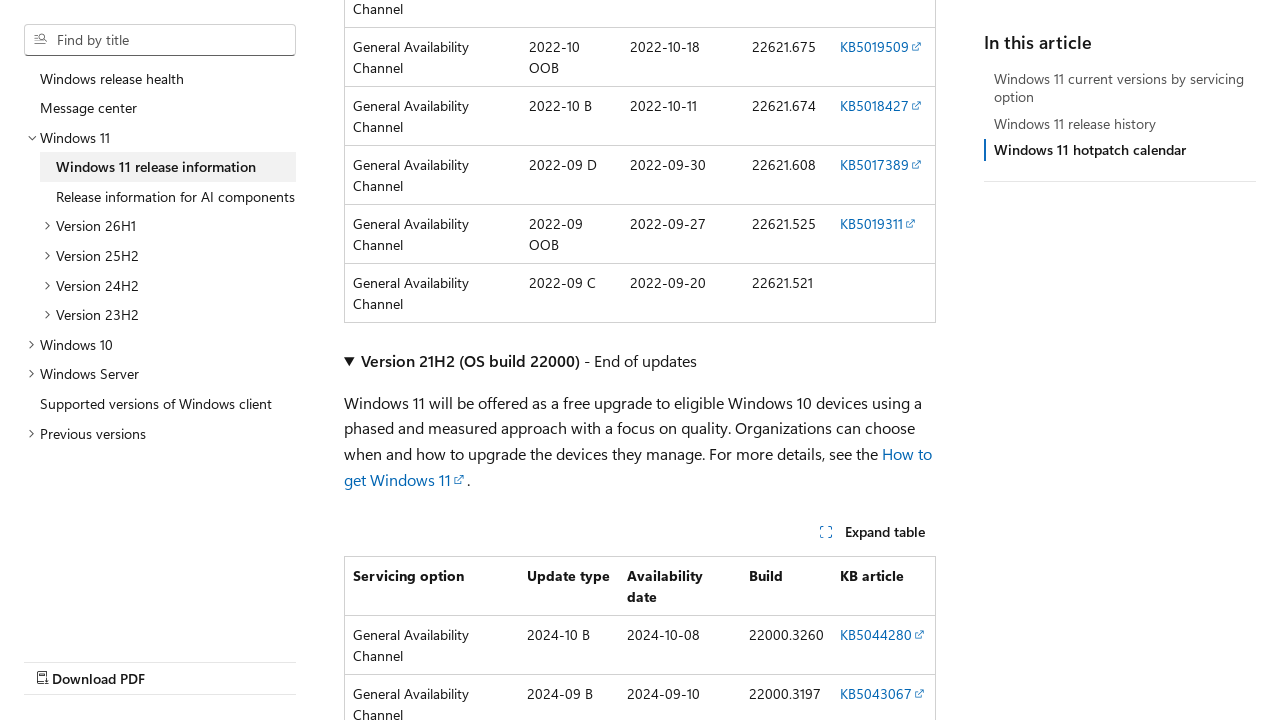

Expanded a collapsible section to reveal release details at (430, 360) on xpath=//*[@id="winrelinfo_container"]/details/summary/strong >> nth=5
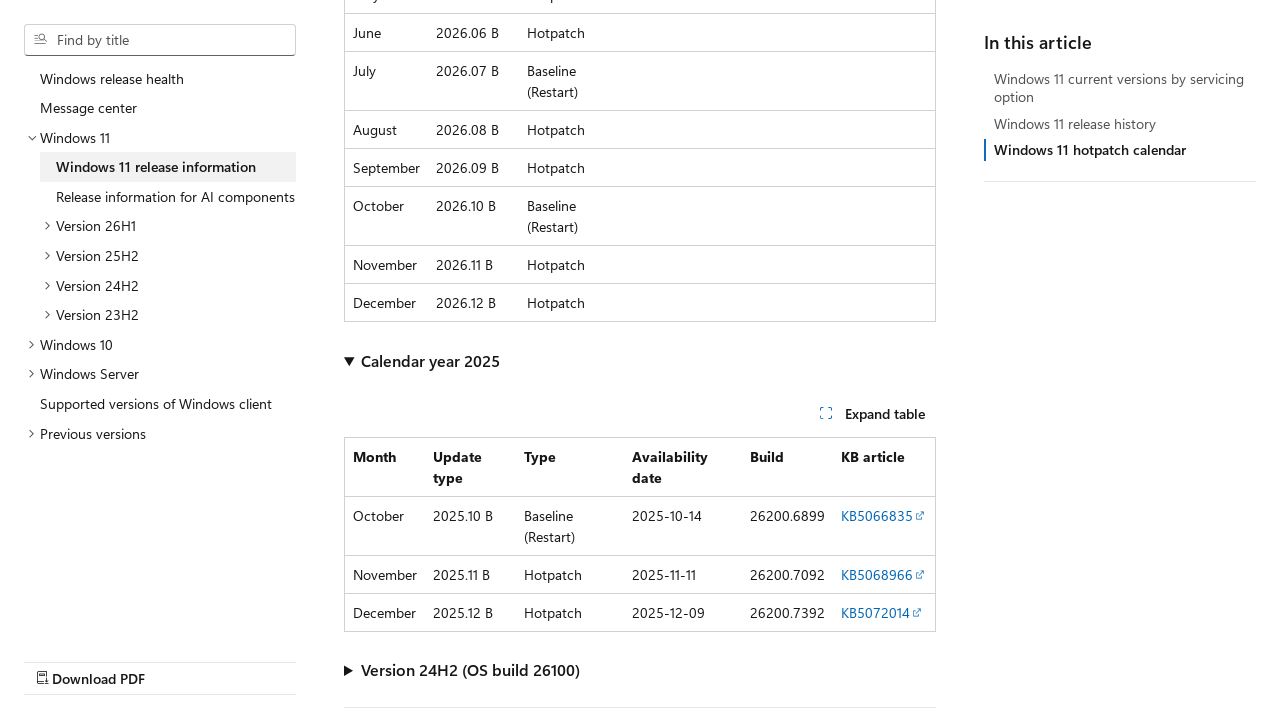

Expanded a collapsible section to reveal release details at (470, 670) on xpath=//*[@id="winrelinfo_container"]/details/summary/strong >> nth=6
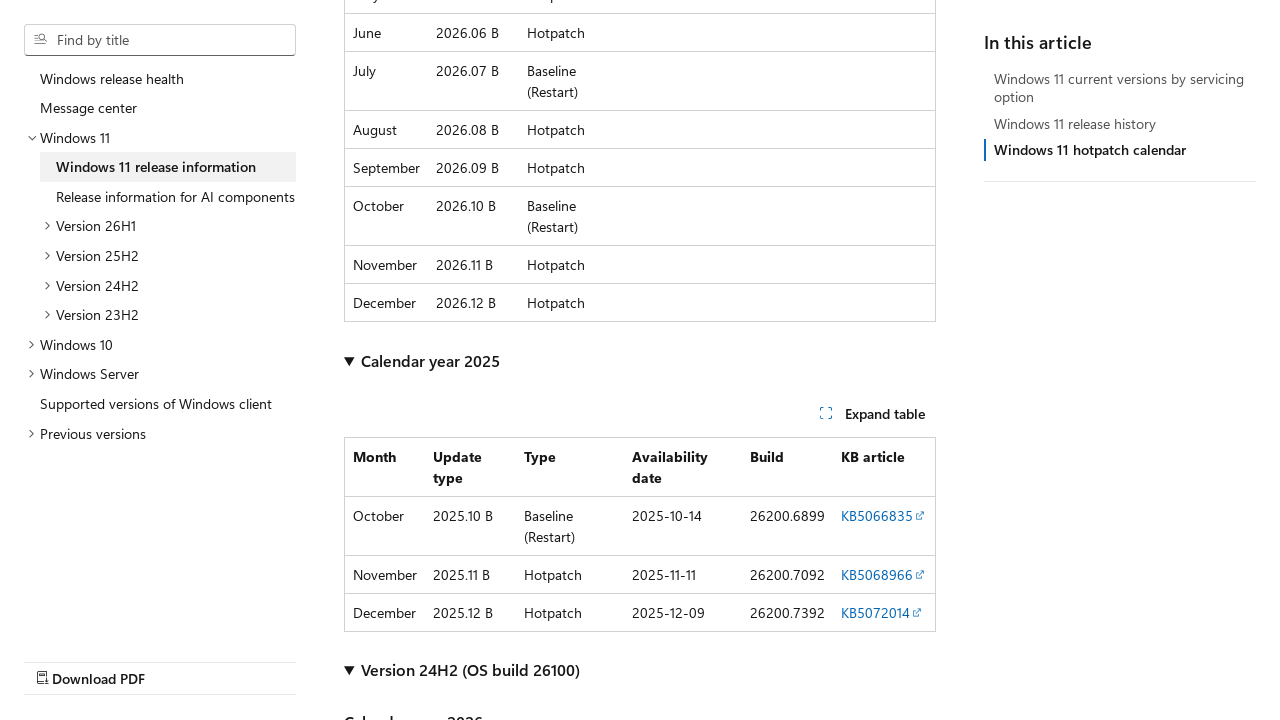

All expandable sections expanded and release detail tables are now visible
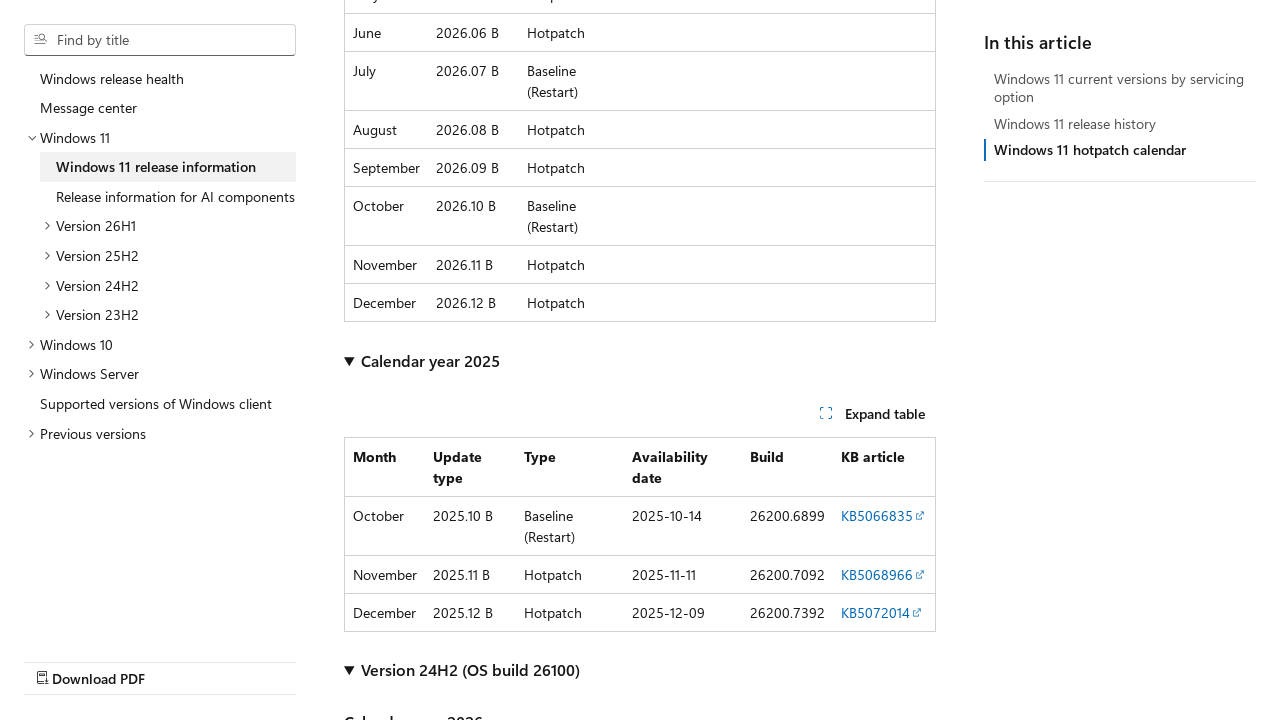

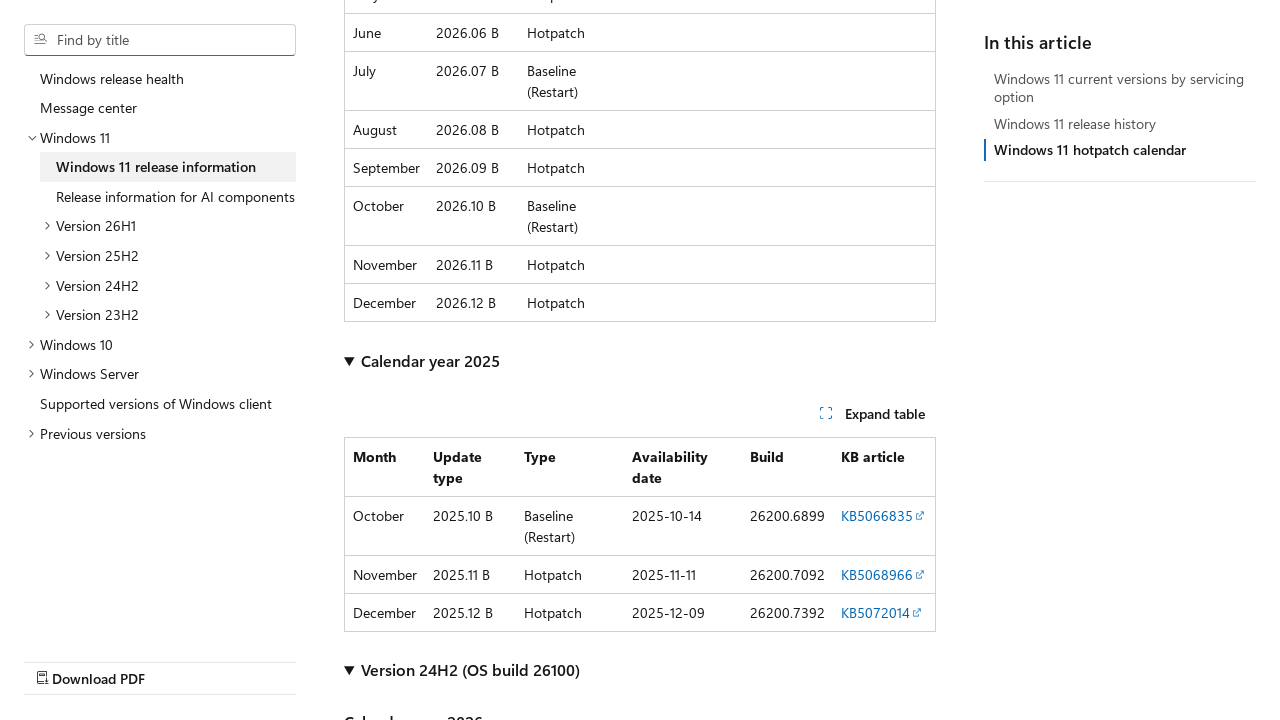